Tests JavaScript prompt popup handling by navigating to a w3schools tryit page, switching to the result iframe, clicking a button to trigger a prompt dialog, and entering text into the prompt.

Starting URL: https://www.w3schools.com/js/tryit.asp?filename=tryjs_prompt

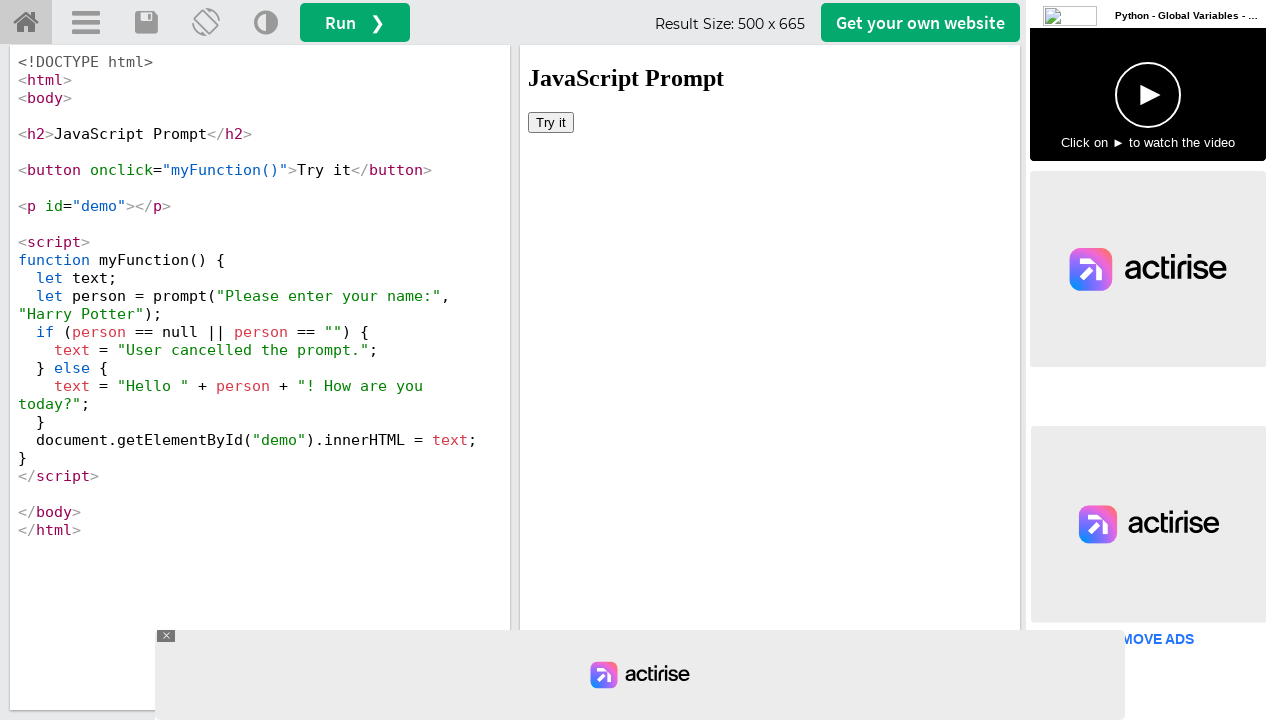

Located the result iframe (#iframeResult)
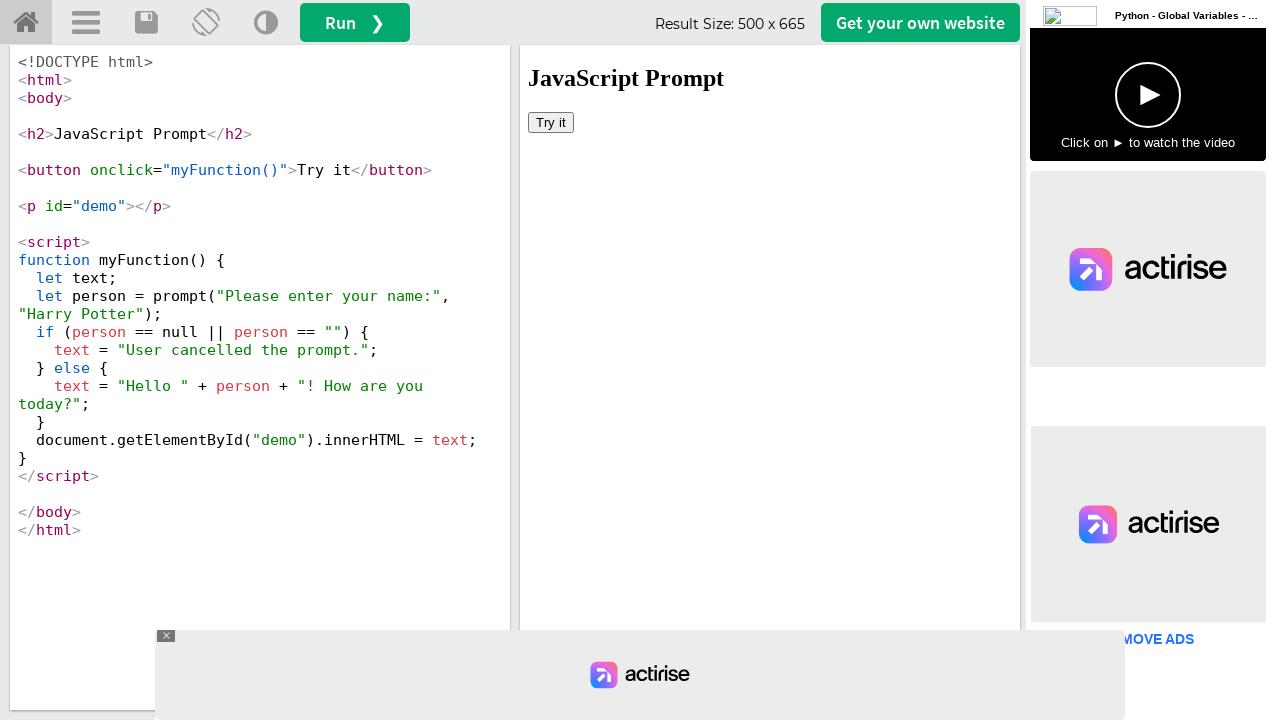

Set up dialog handler to accept prompts with text 'Bikash'
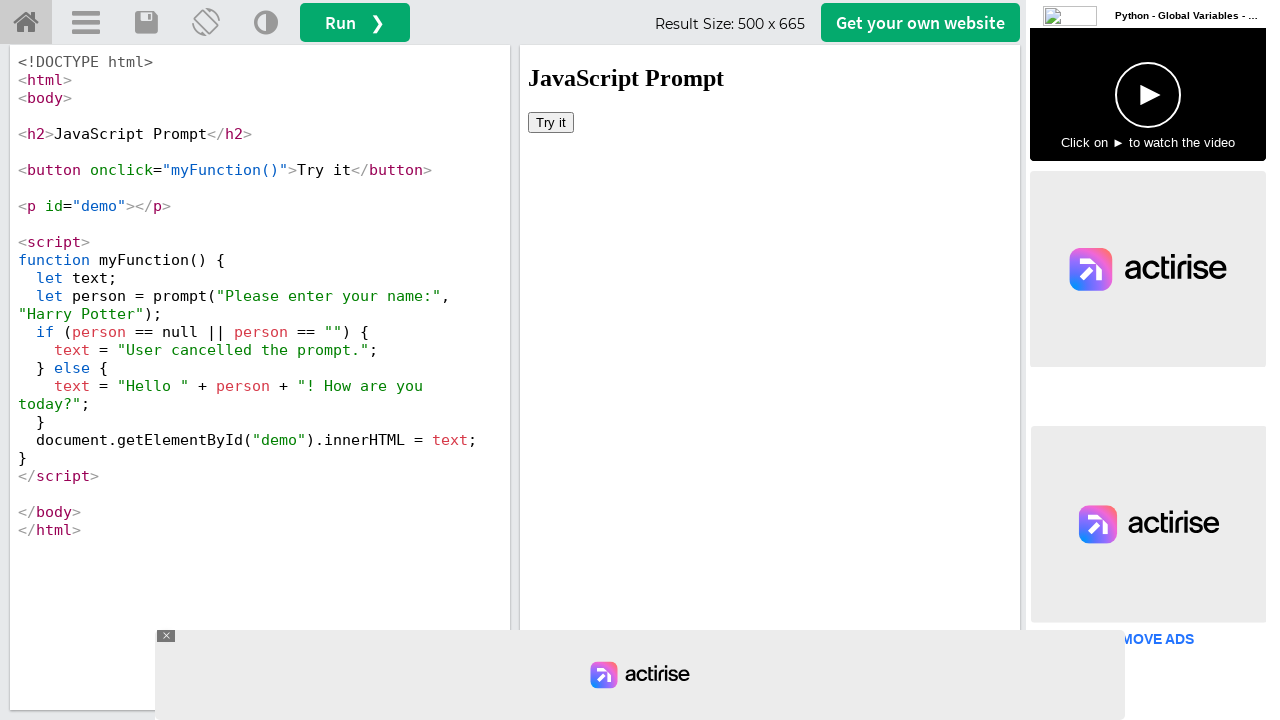

Located the result iframe again for button click
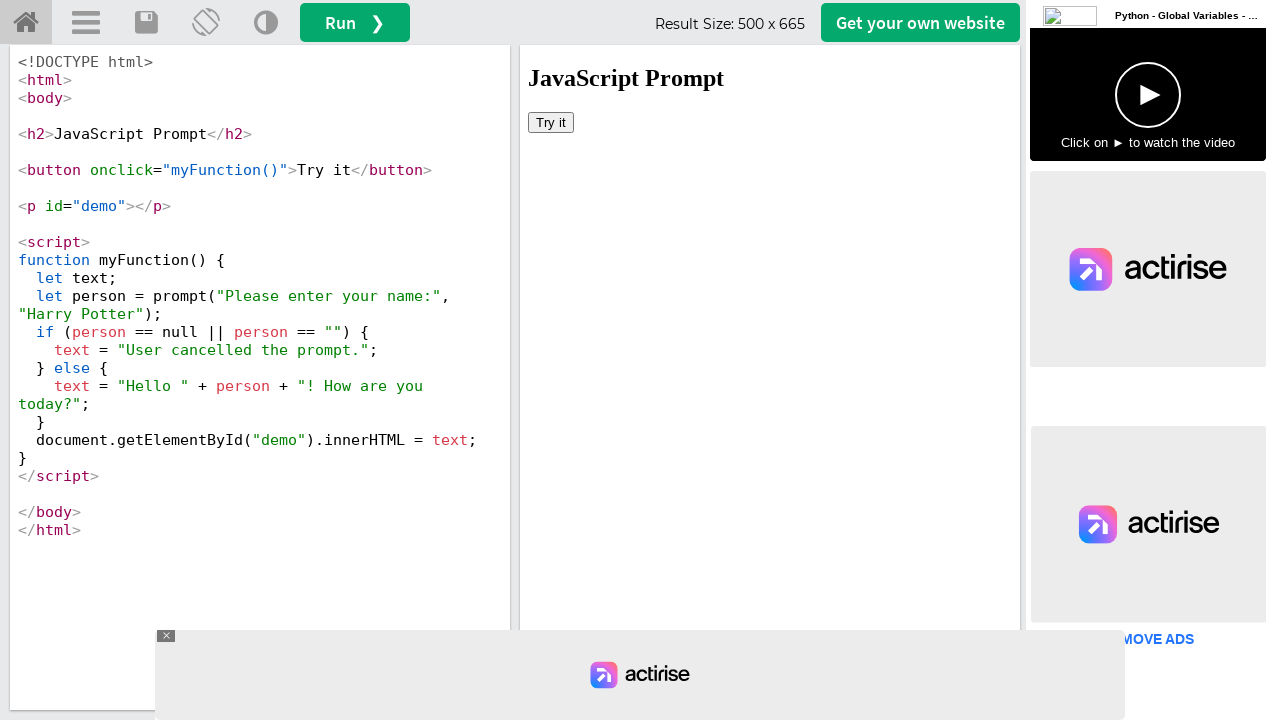

Clicked the button to trigger the prompt dialog at (551, 122) on #iframeResult >> internal:control=enter-frame >> xpath=/html/body/button
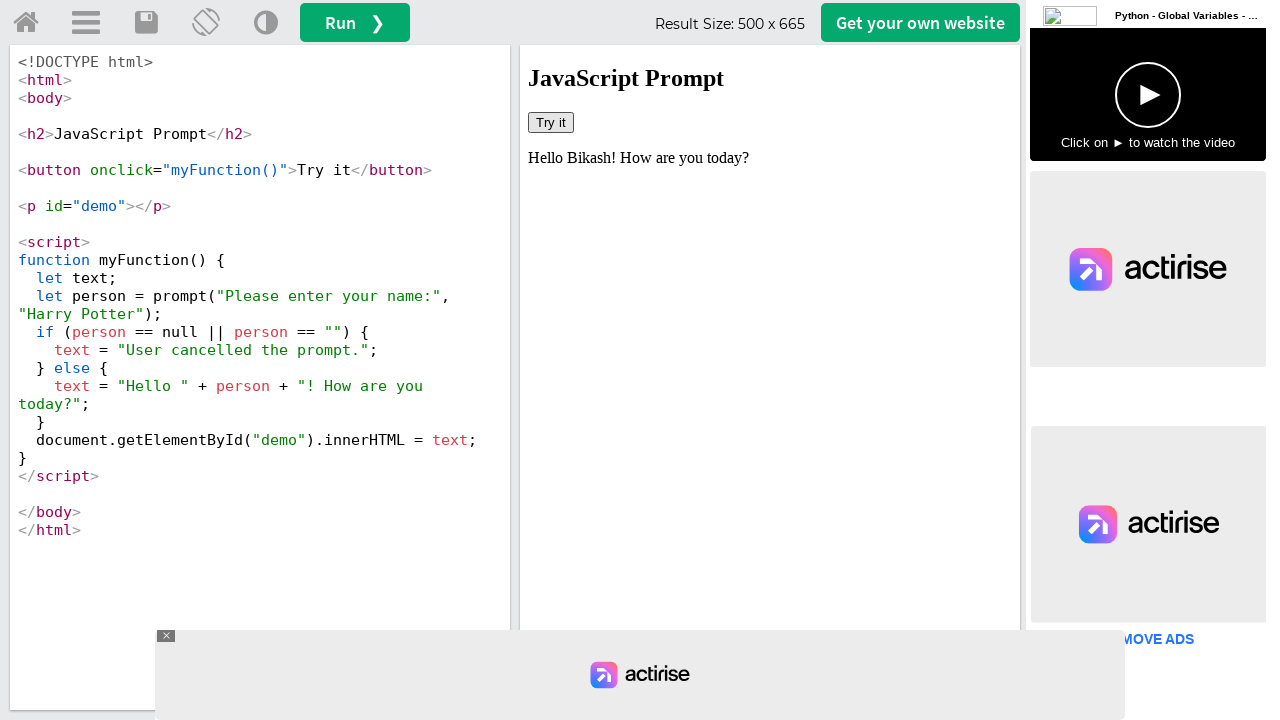

Waited 2000ms for dialog handling to complete
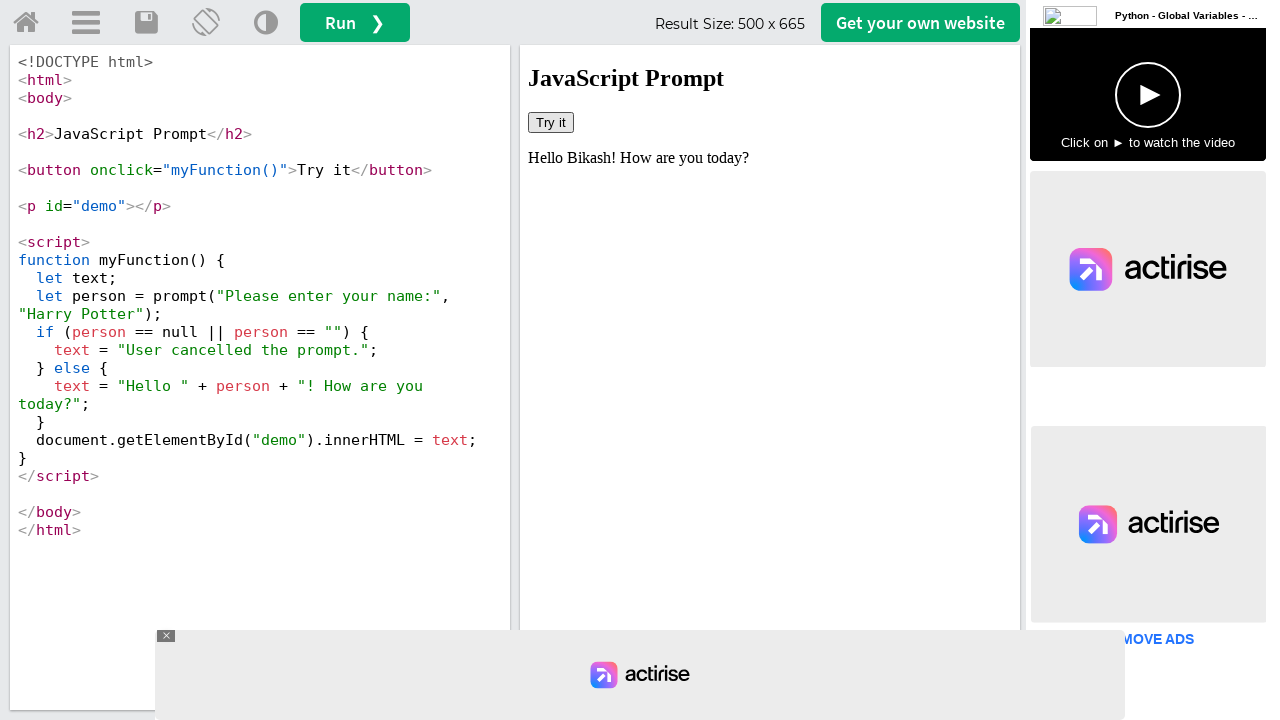

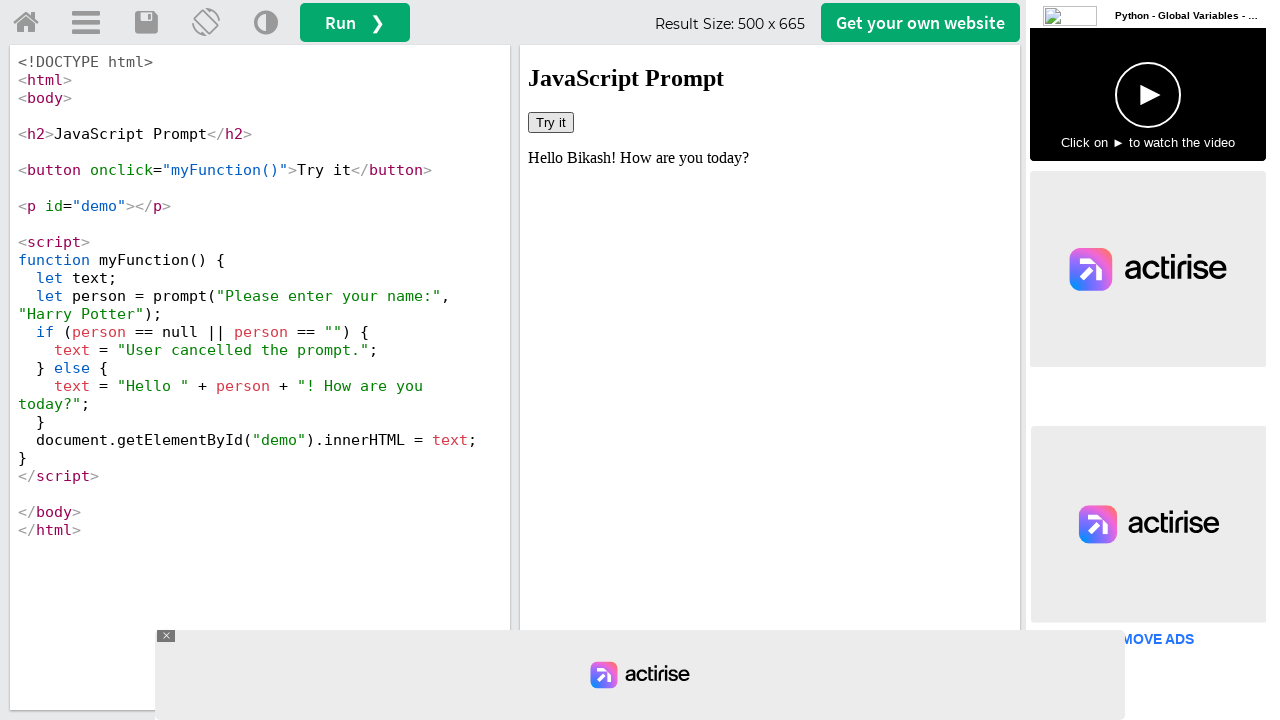